Tests window switching functionality by clicking a link that opens a new window and then switching to it by title

Starting URL: https://the-internet.herokuapp.com/windows

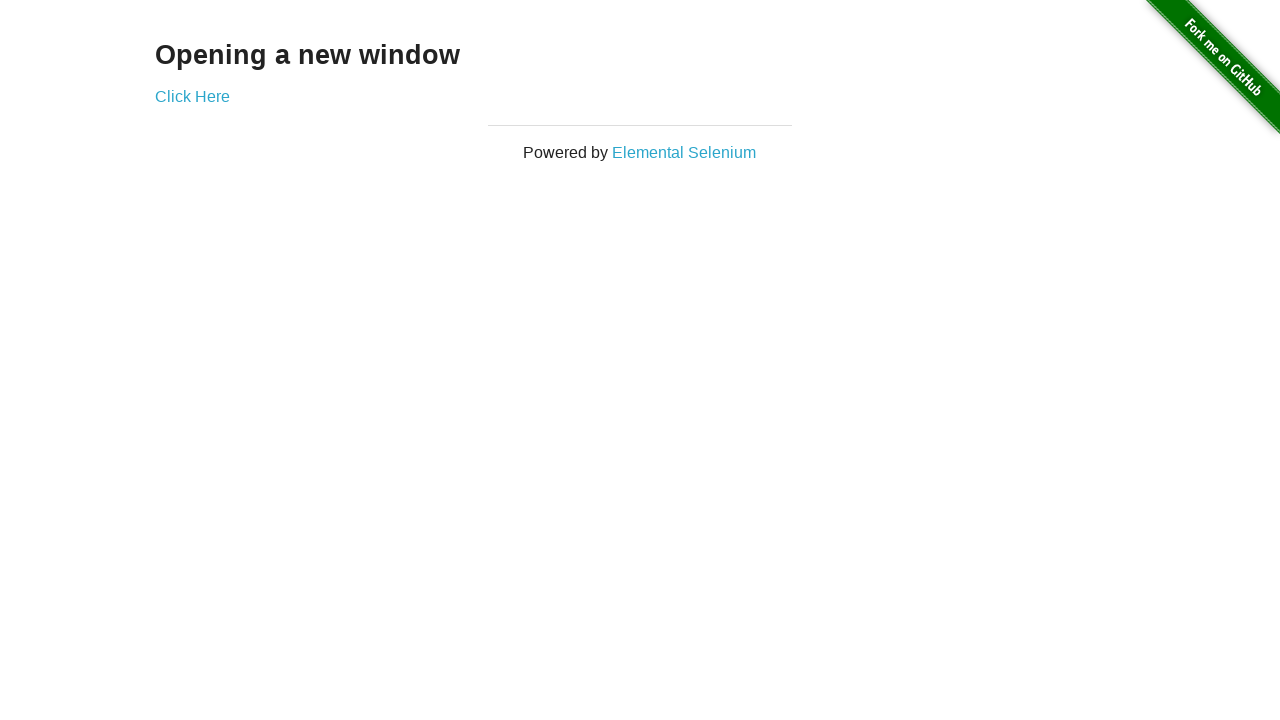

Clicked link to open new window at (192, 96) on a:has-text('Click Here')
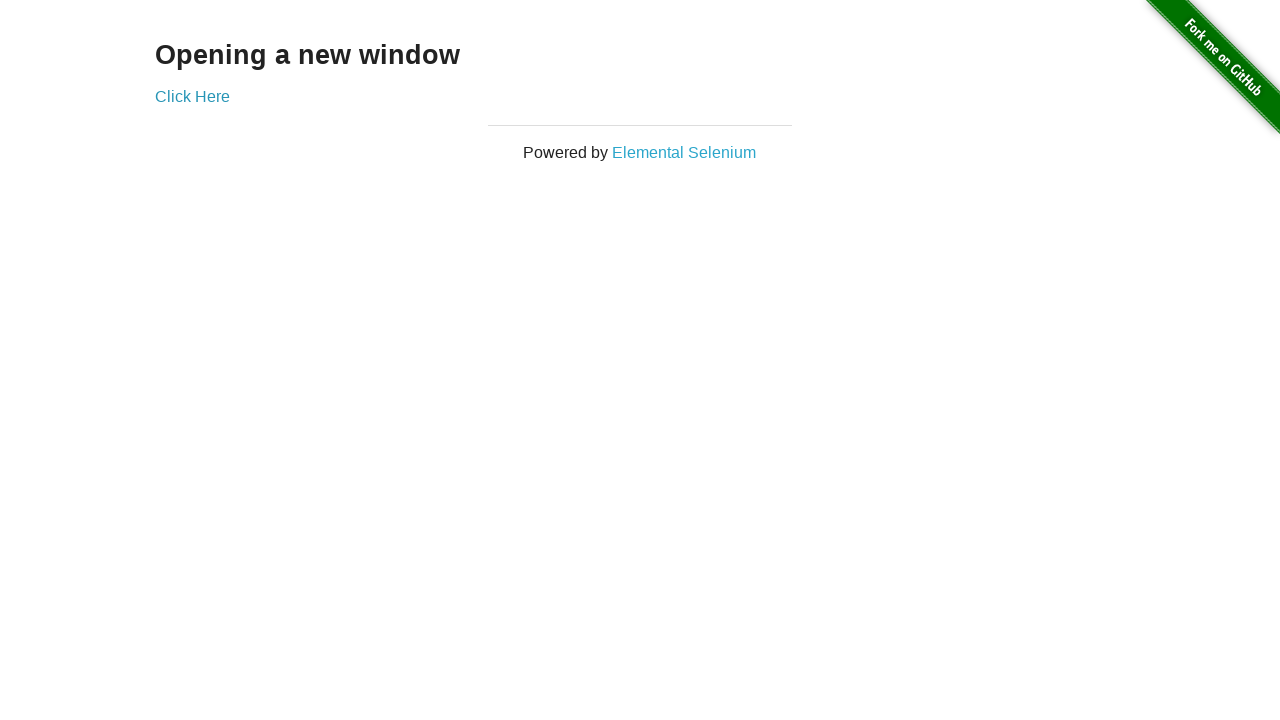

New window opened and captured
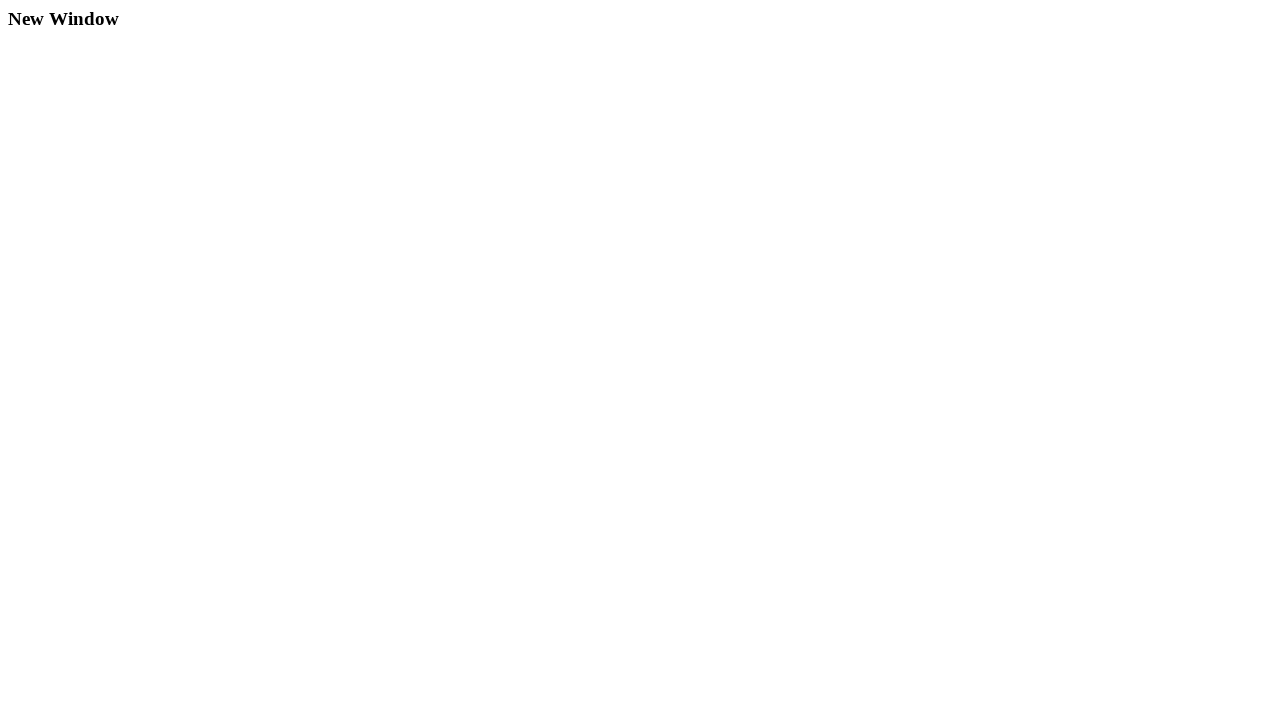

New window page load state completed
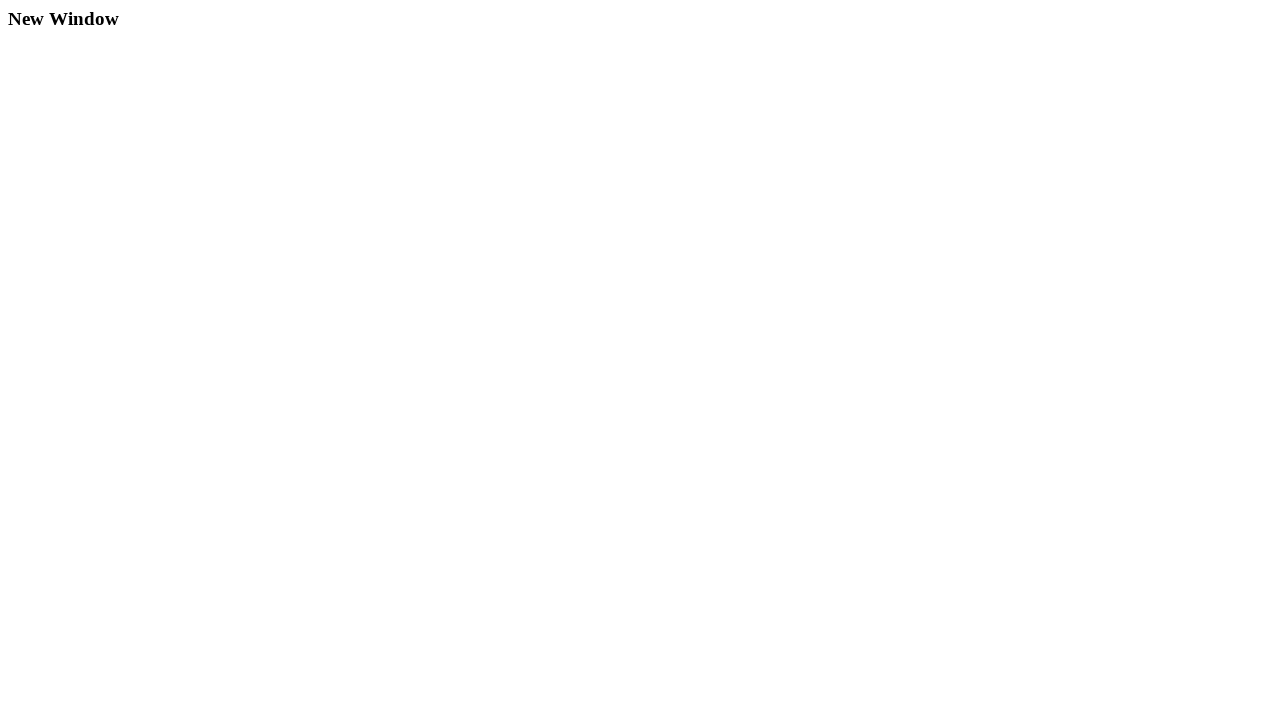

Verified new window title: New Window
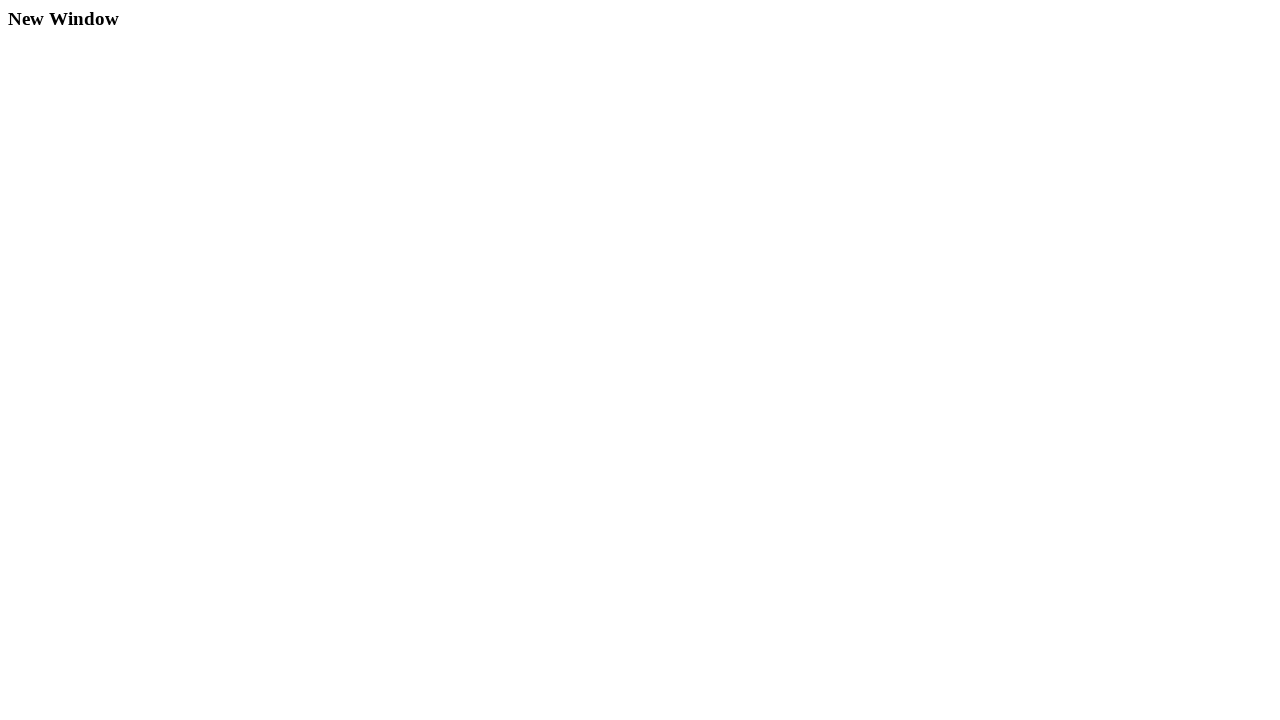

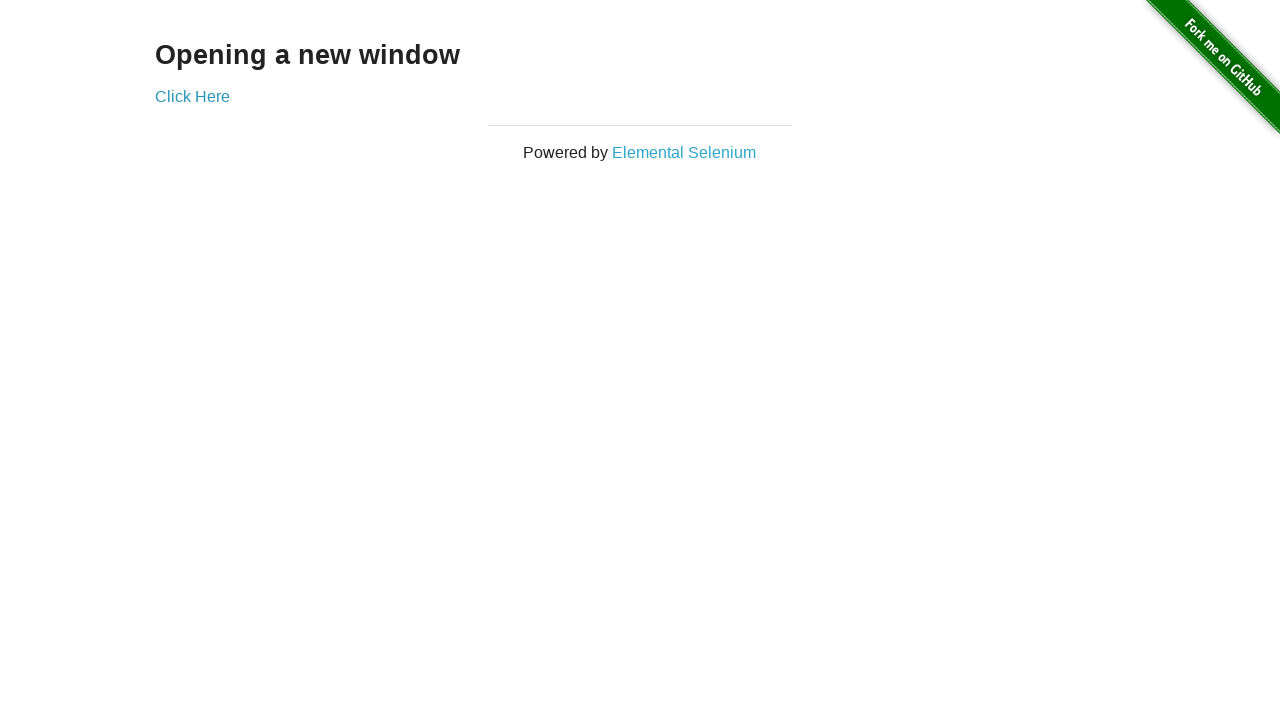